Tests displaying jQuery Growl notification messages on a page by injecting jQuery, jQuery Growl library, and styles via JavaScript execution, then triggering notification messages.

Starting URL: http://the-internet.herokuapp.com

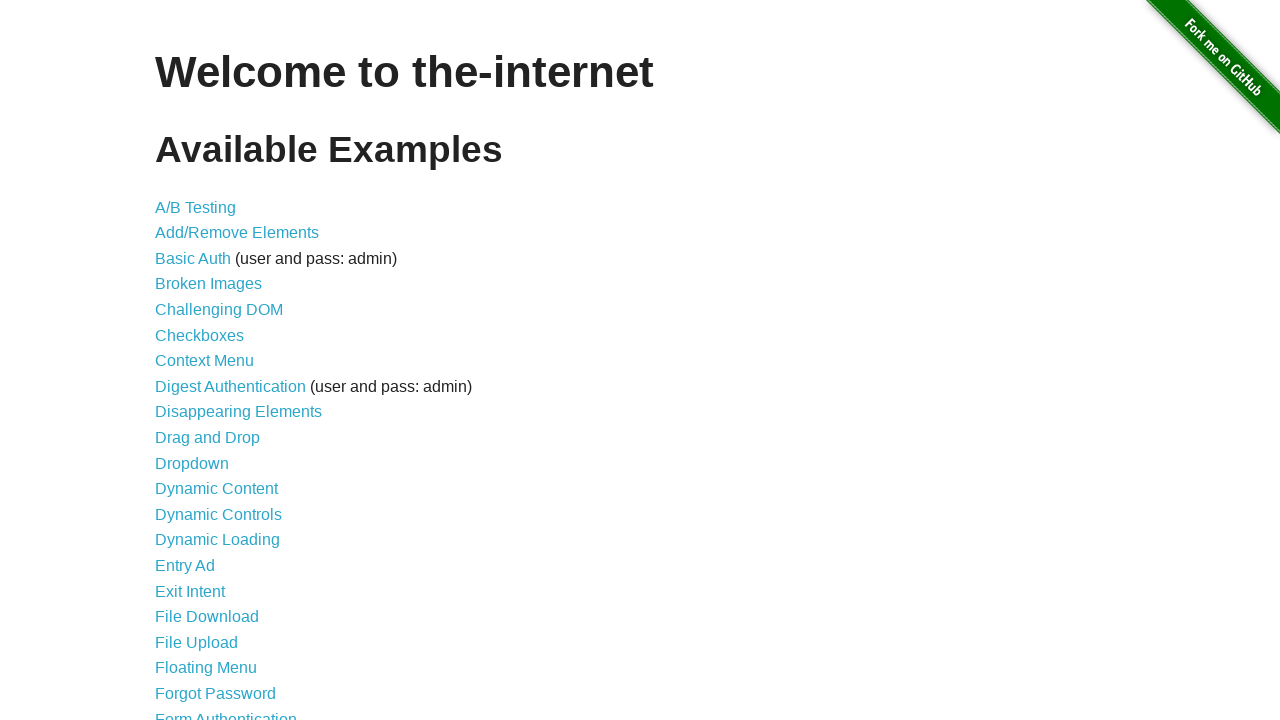

Injected jQuery library into page if not already present
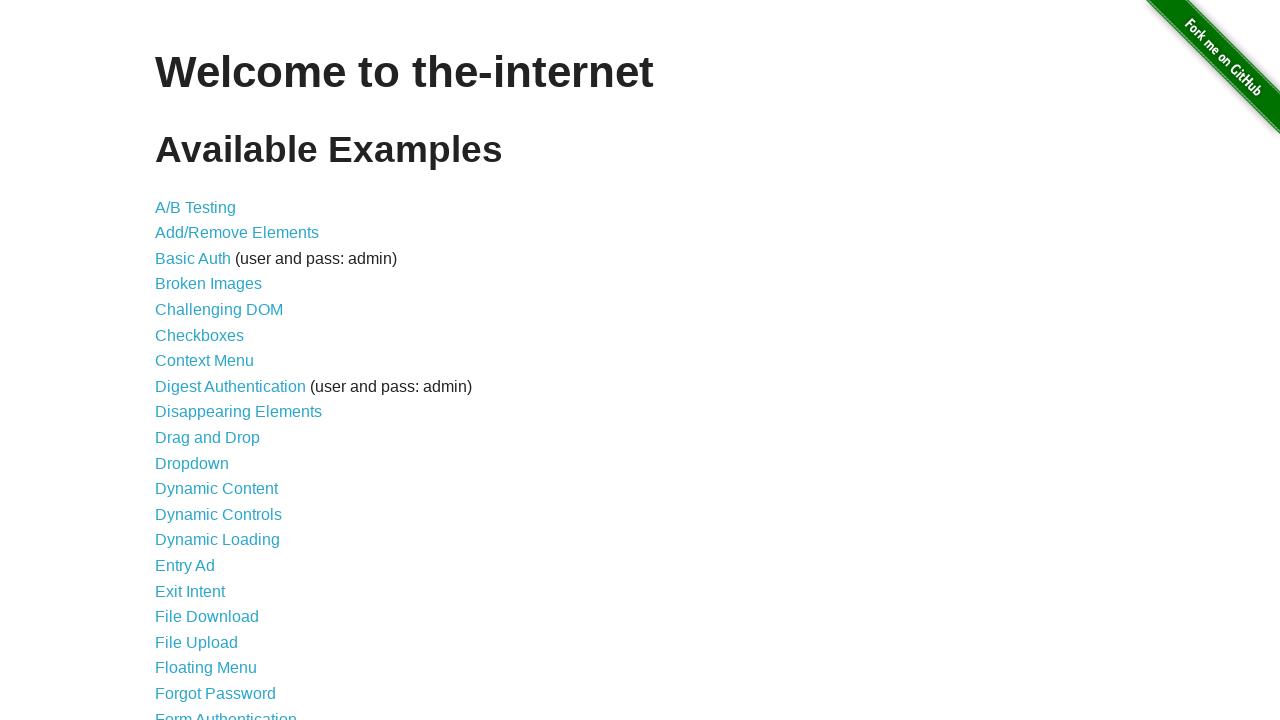

jQuery library loaded successfully
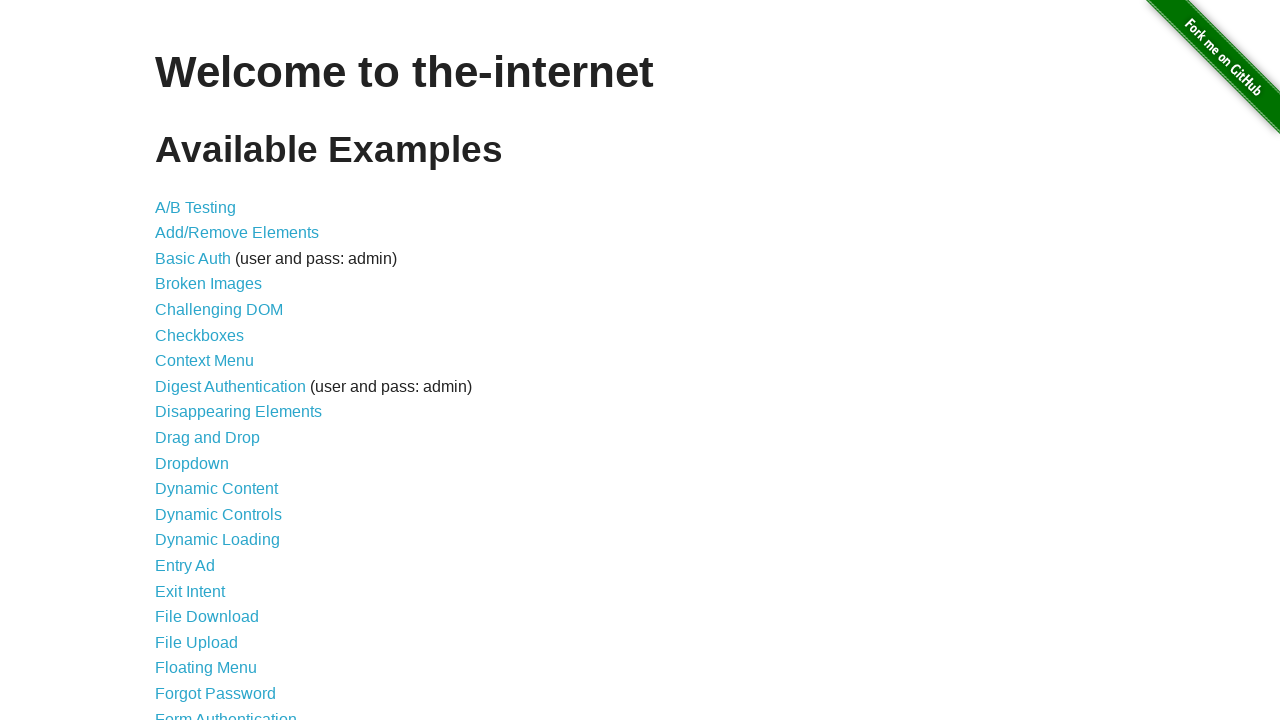

Injected jQuery Growl library into page
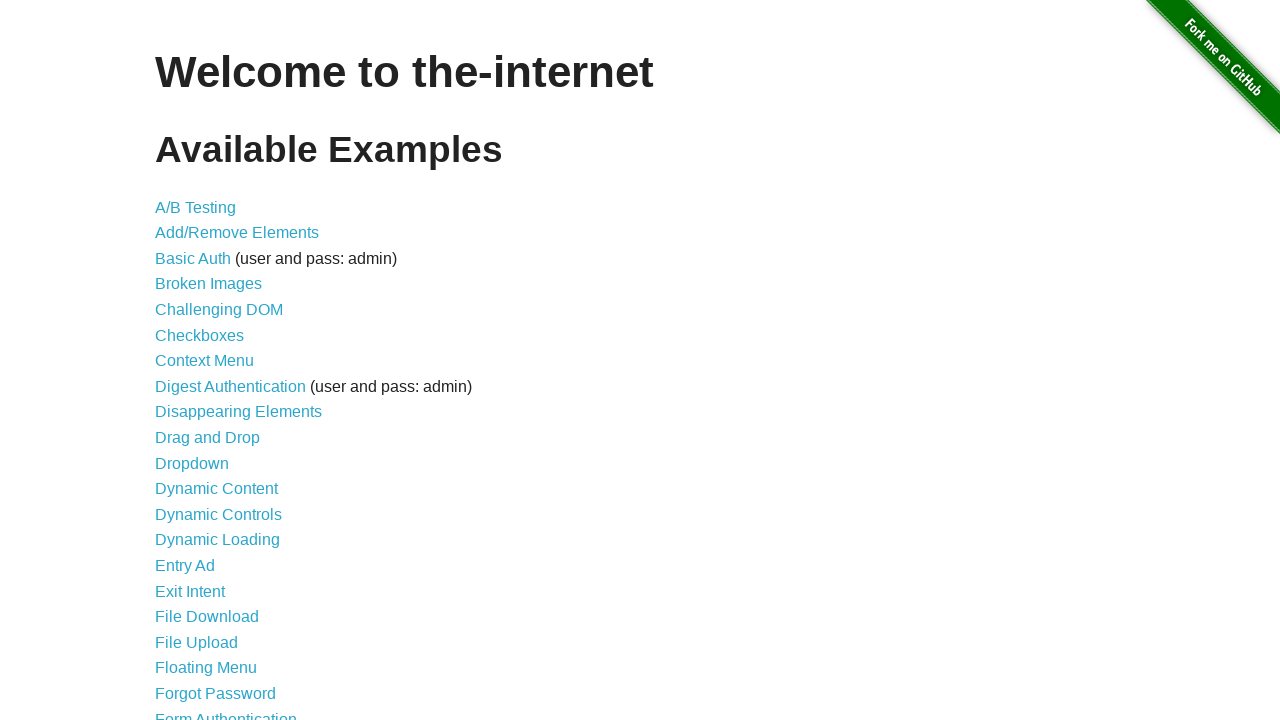

Injected jQuery Growl CSS styles into page
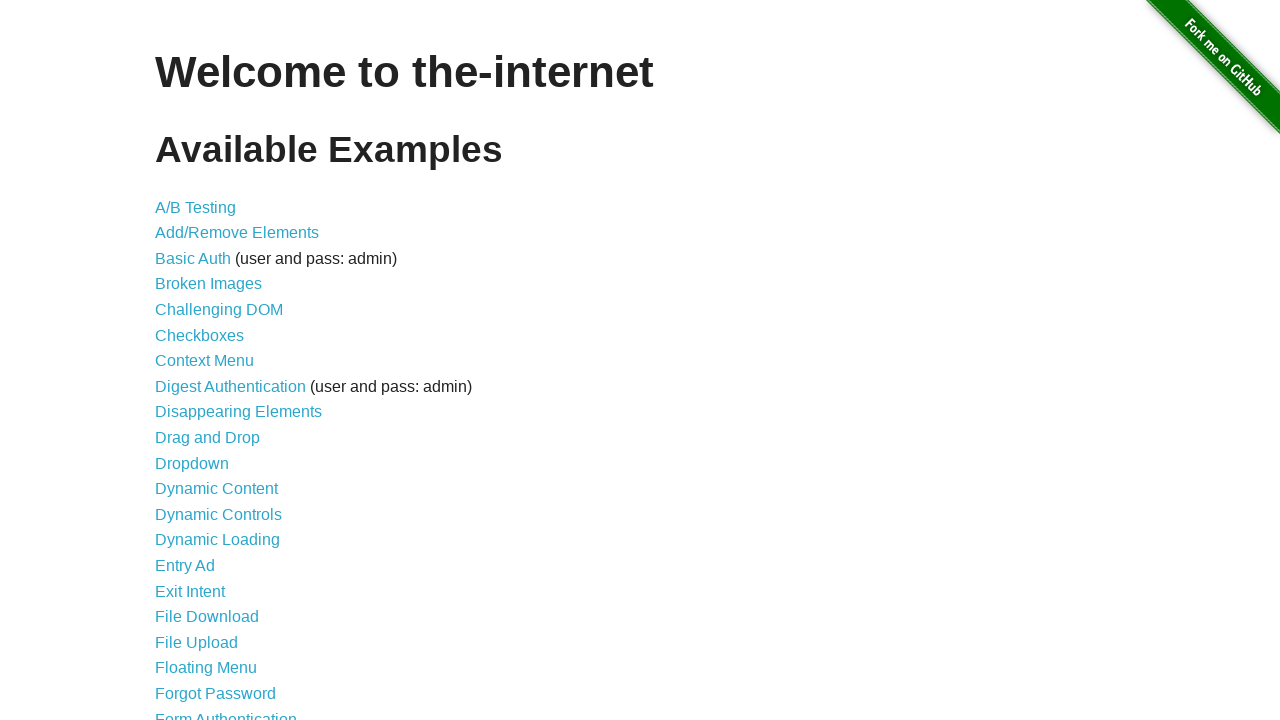

jQuery Growl library ready for use
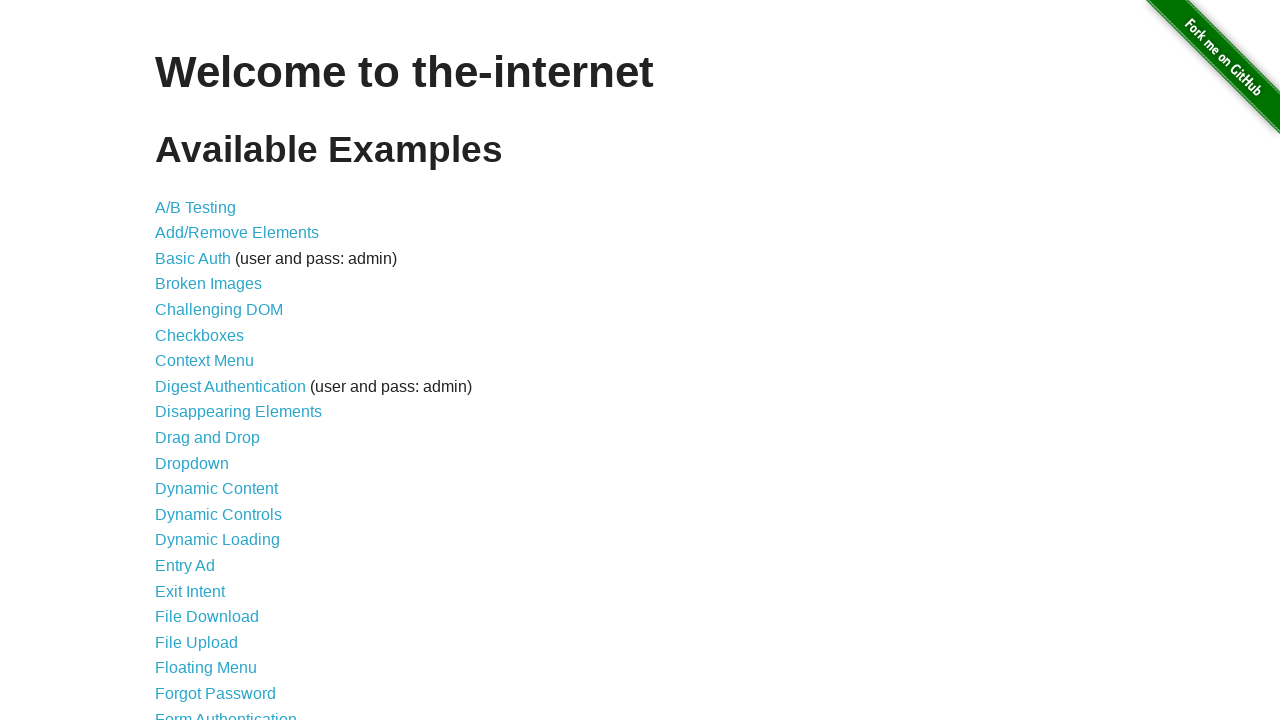

Displayed GET notification message
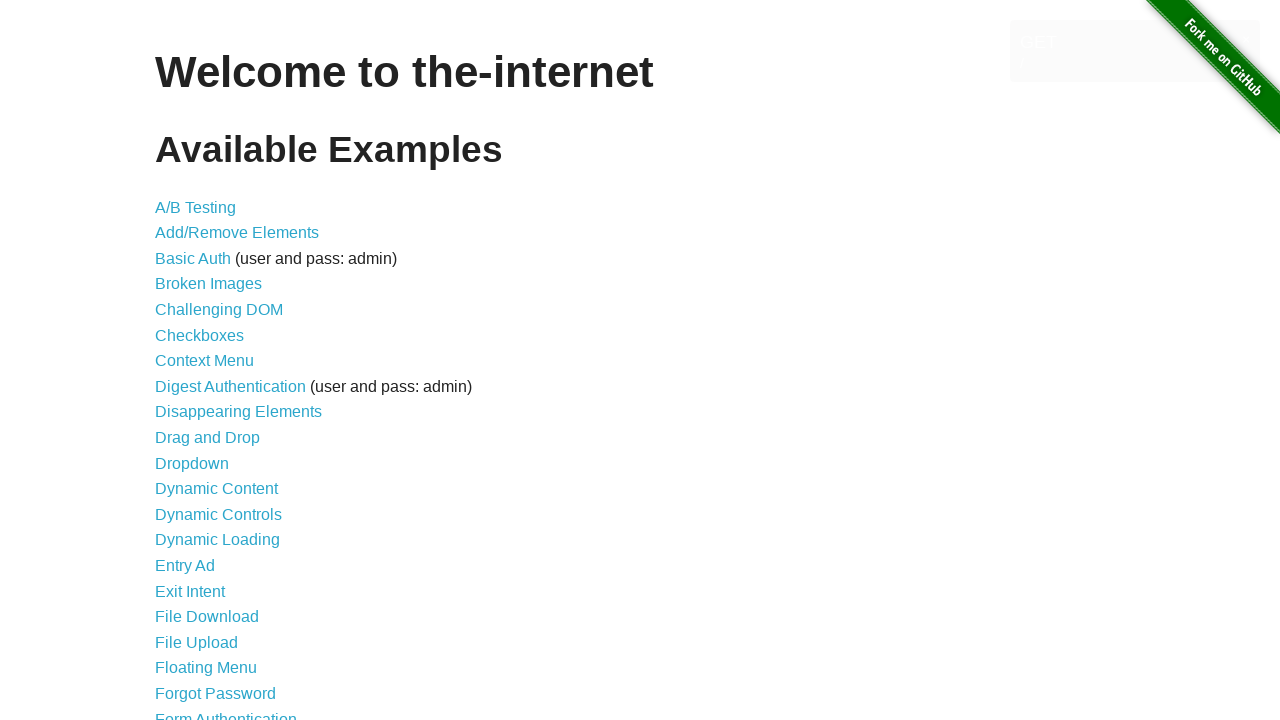

Displayed error notification message
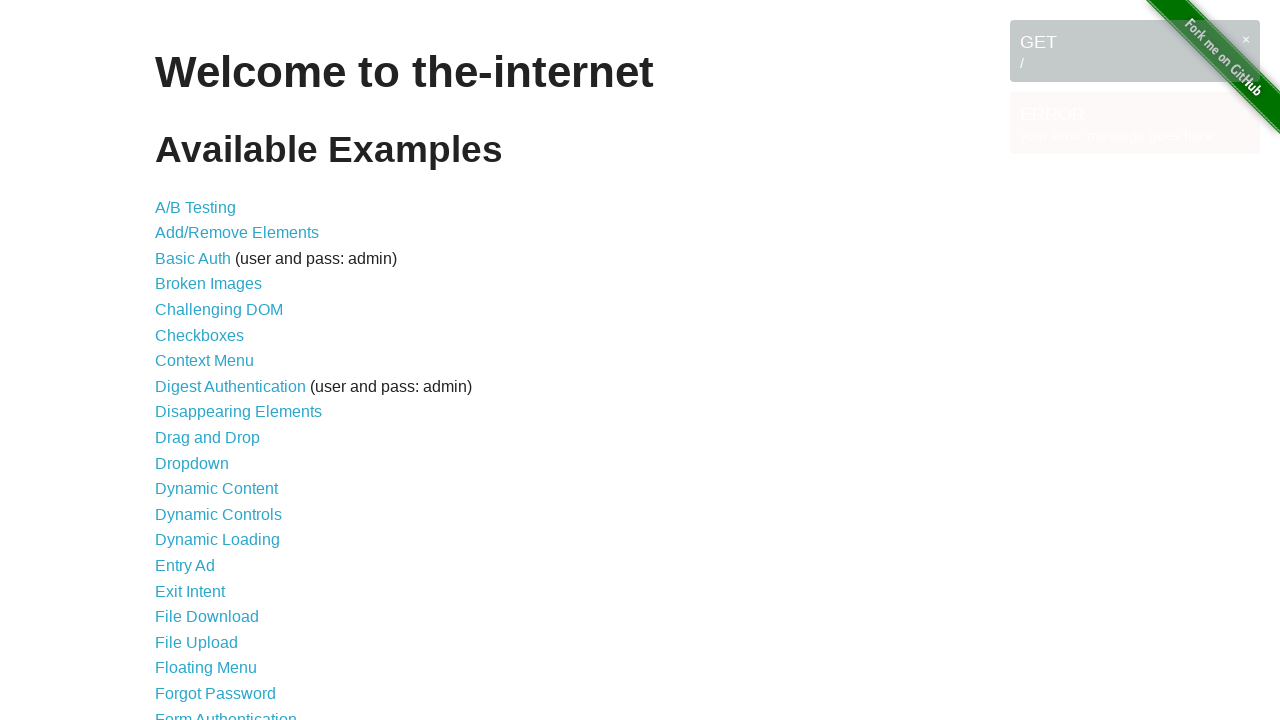

Displayed notice notification message
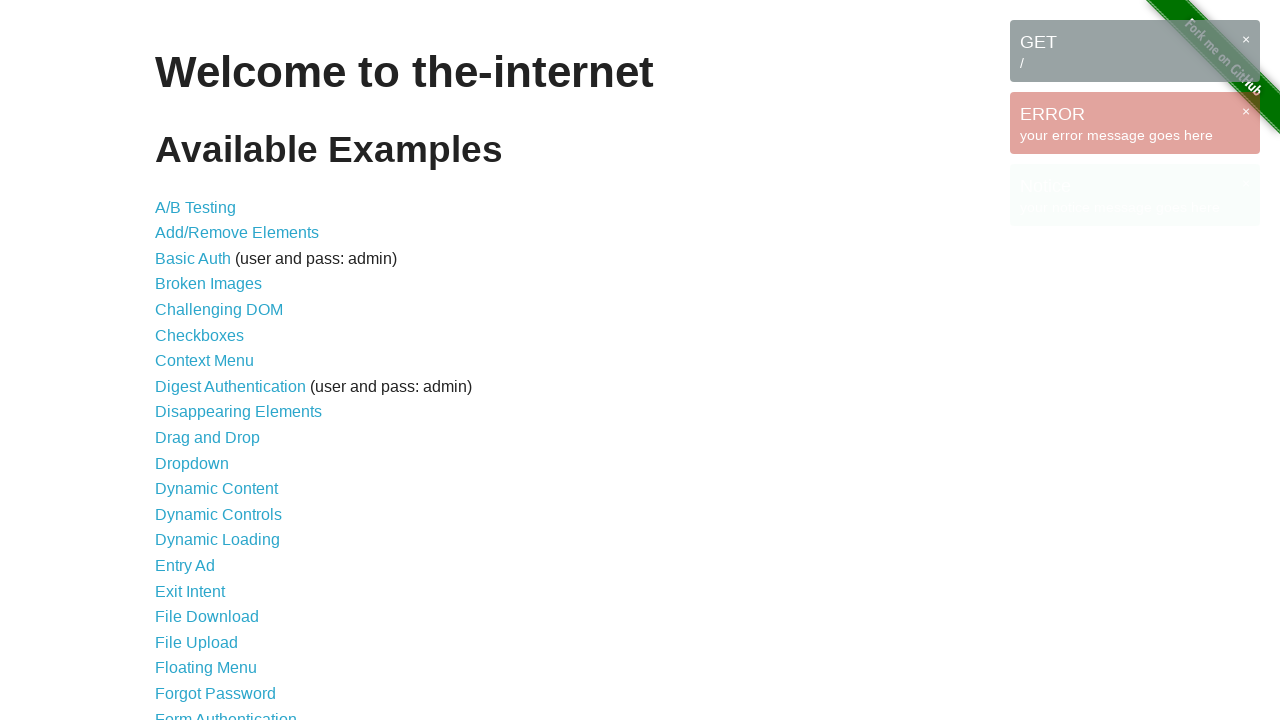

Displayed warning notification message
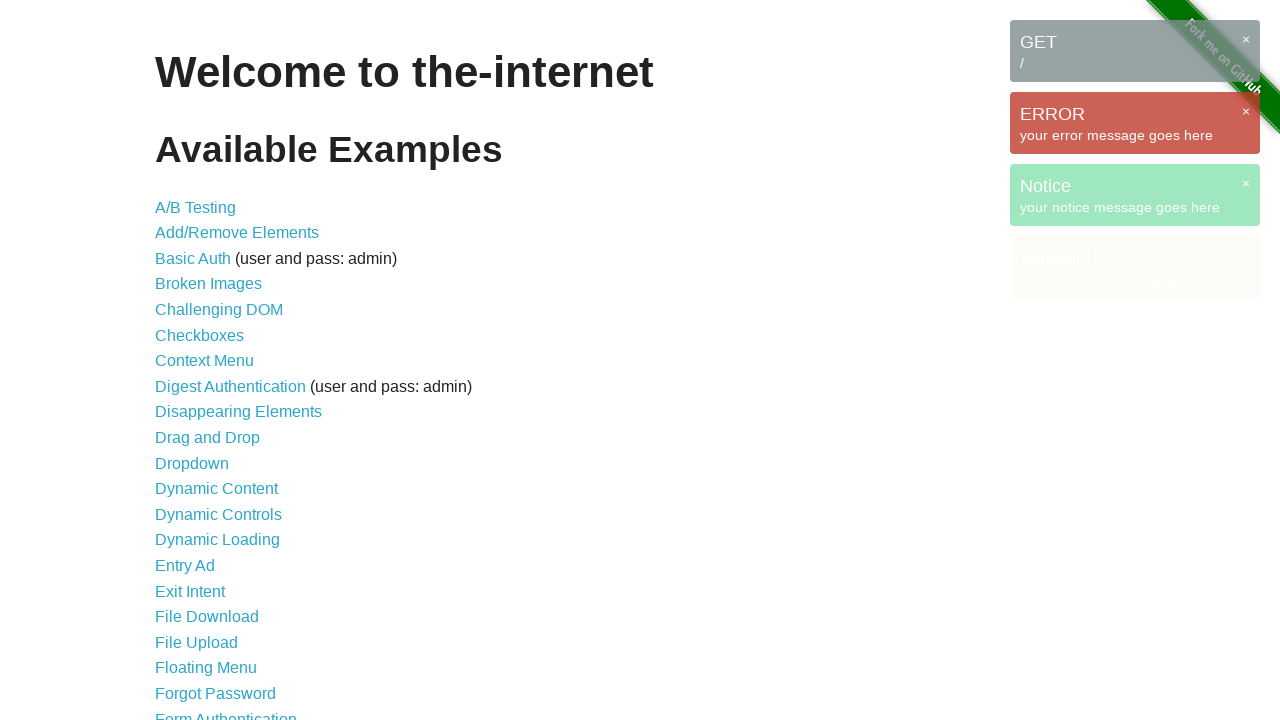

All growl notification messages are visible on page
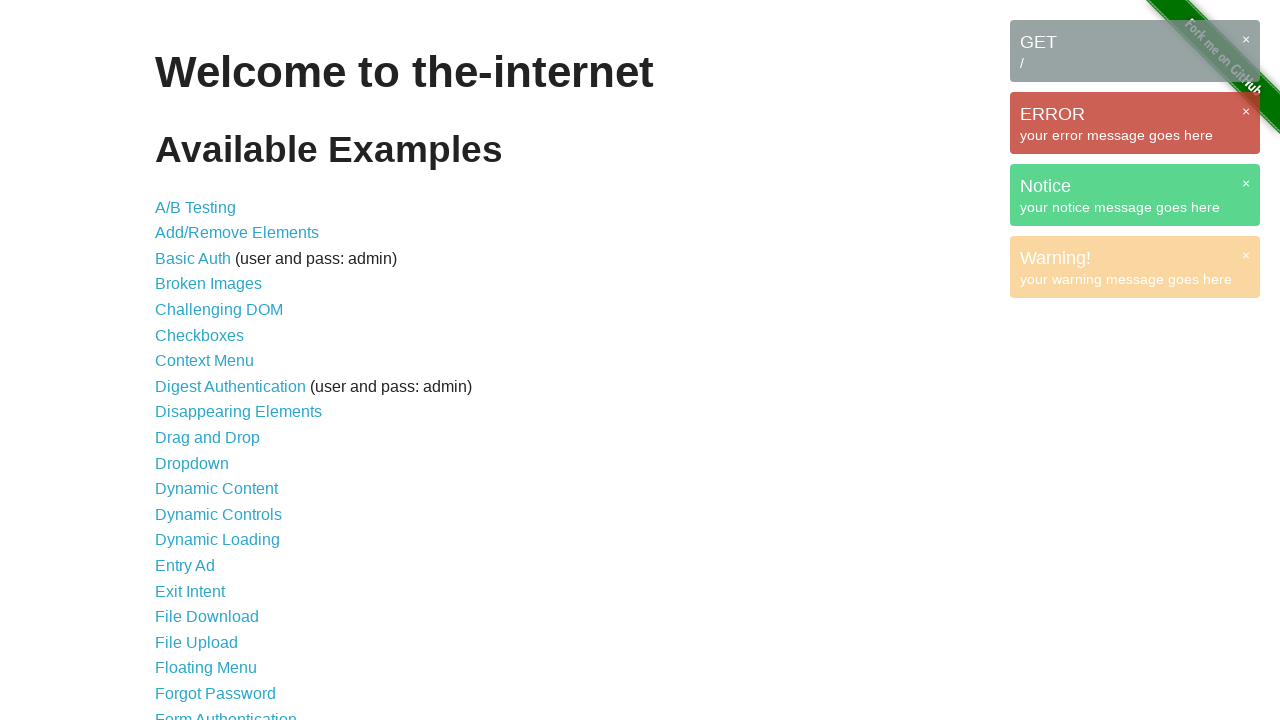

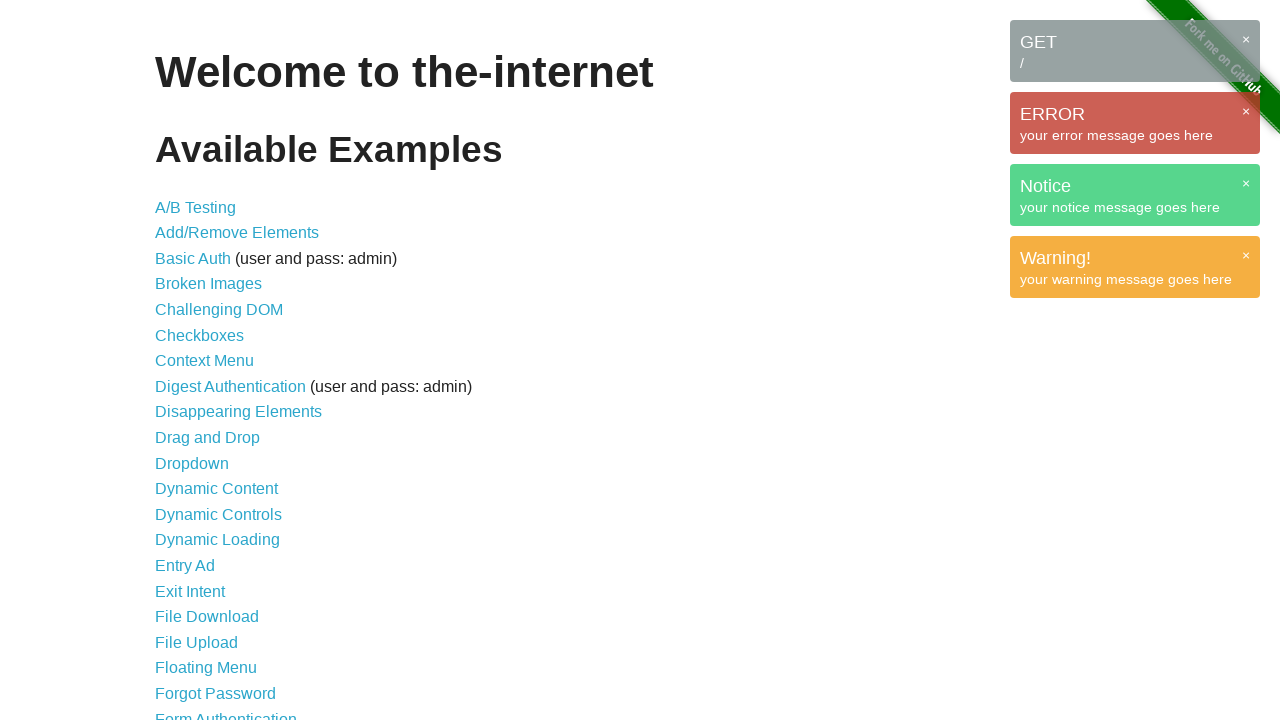